Tests dynamic content loading by clicking a start button and waiting for the dynamically loaded "Hello World!" text to appear on the page.

Starting URL: http://the-internet.herokuapp.com/dynamic_loading/2

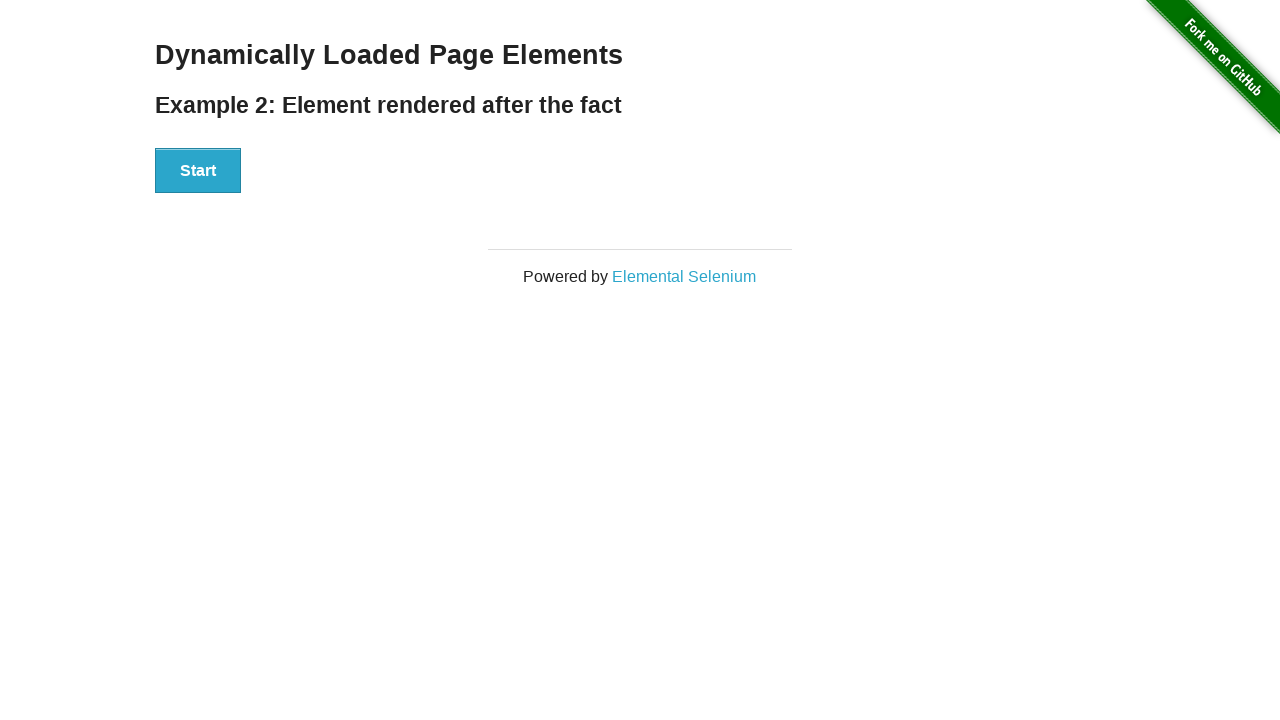

Clicked start button to trigger dynamic content loading at (198, 171) on #start button
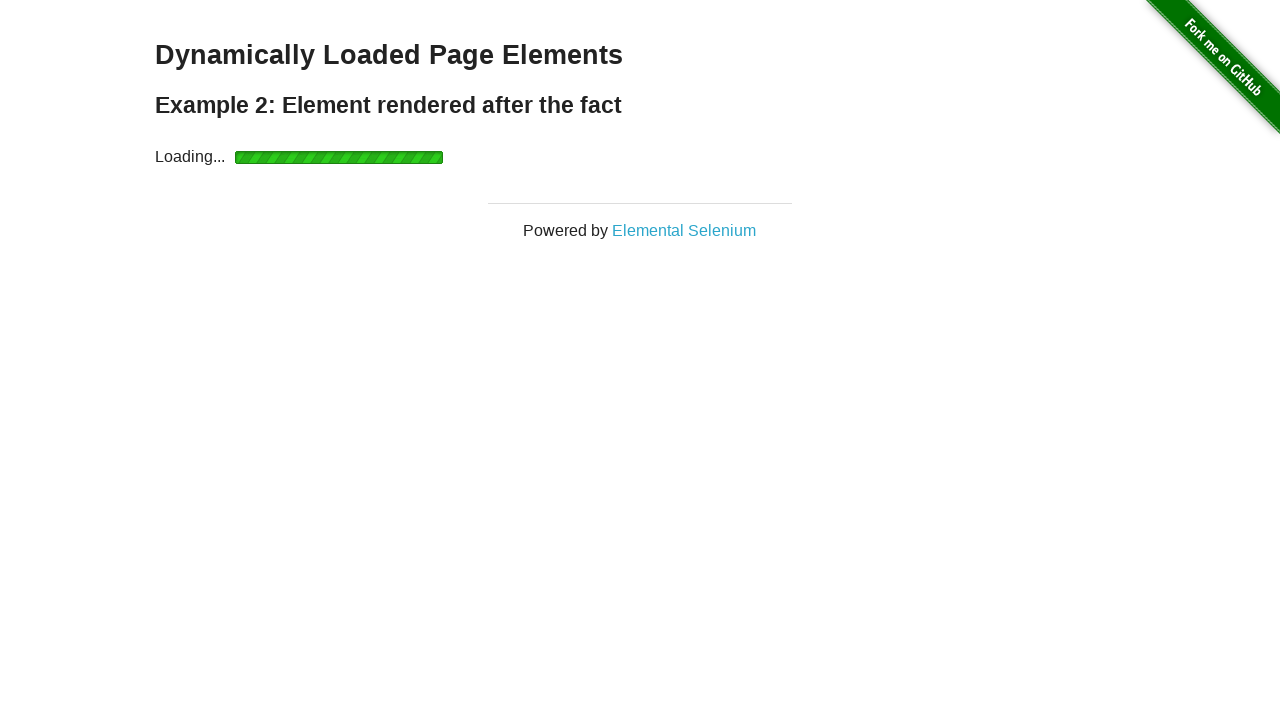

Waited for dynamically loaded content to appear with #finish h4 selector
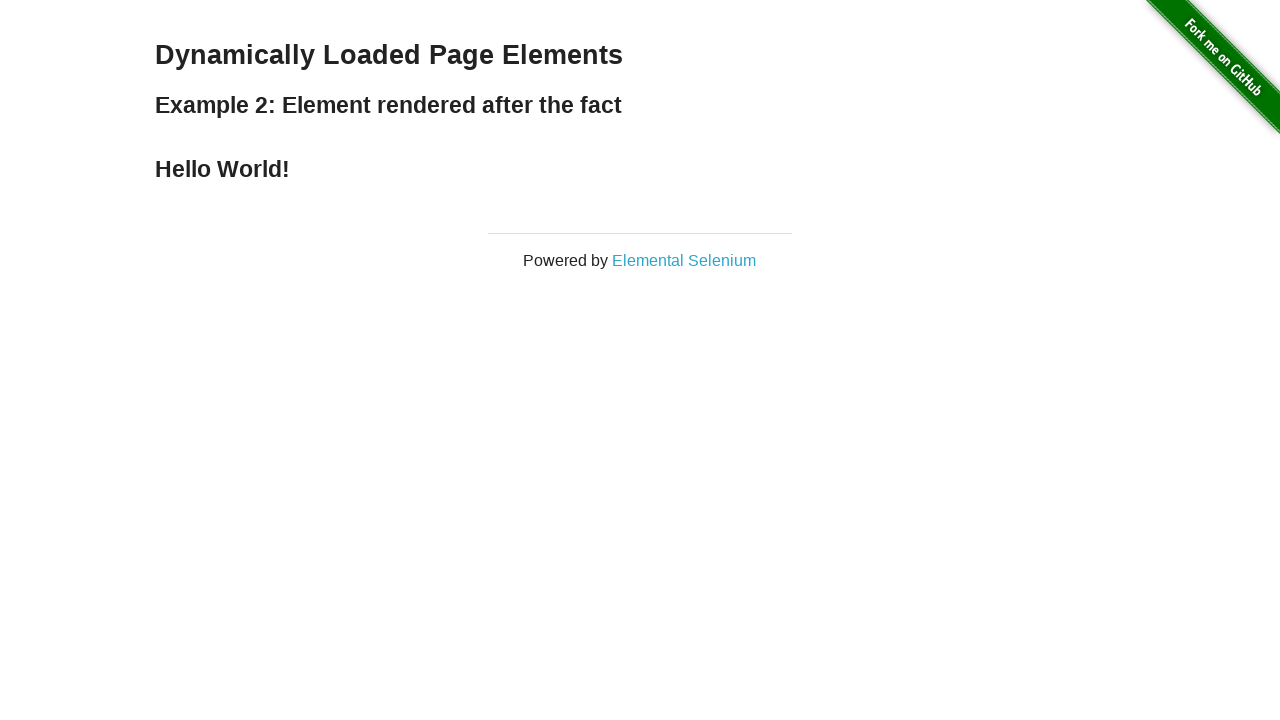

Verified 'Hello World!' text is visible in #finish h4 element
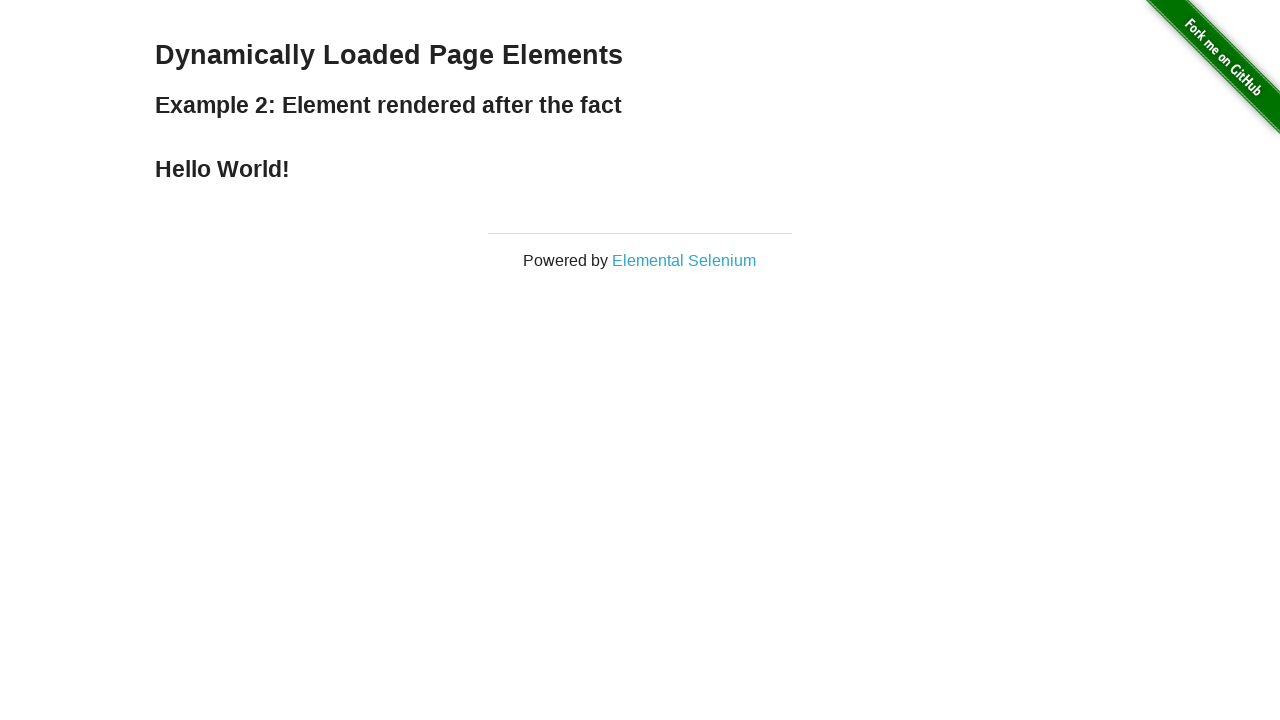

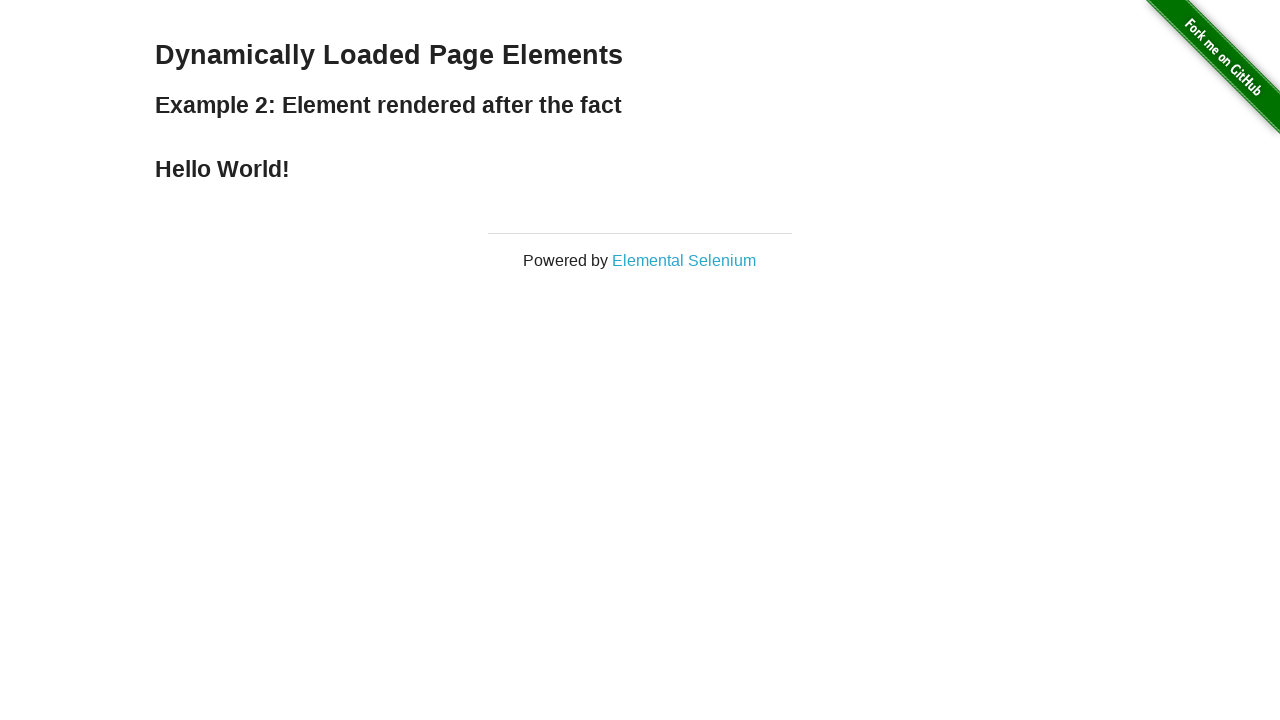